Tests navigation through the Anh Tester website by clicking on the blog link, then the Selenium category, and finally clicking on the first article card.

Starting URL: https://anhtester.com

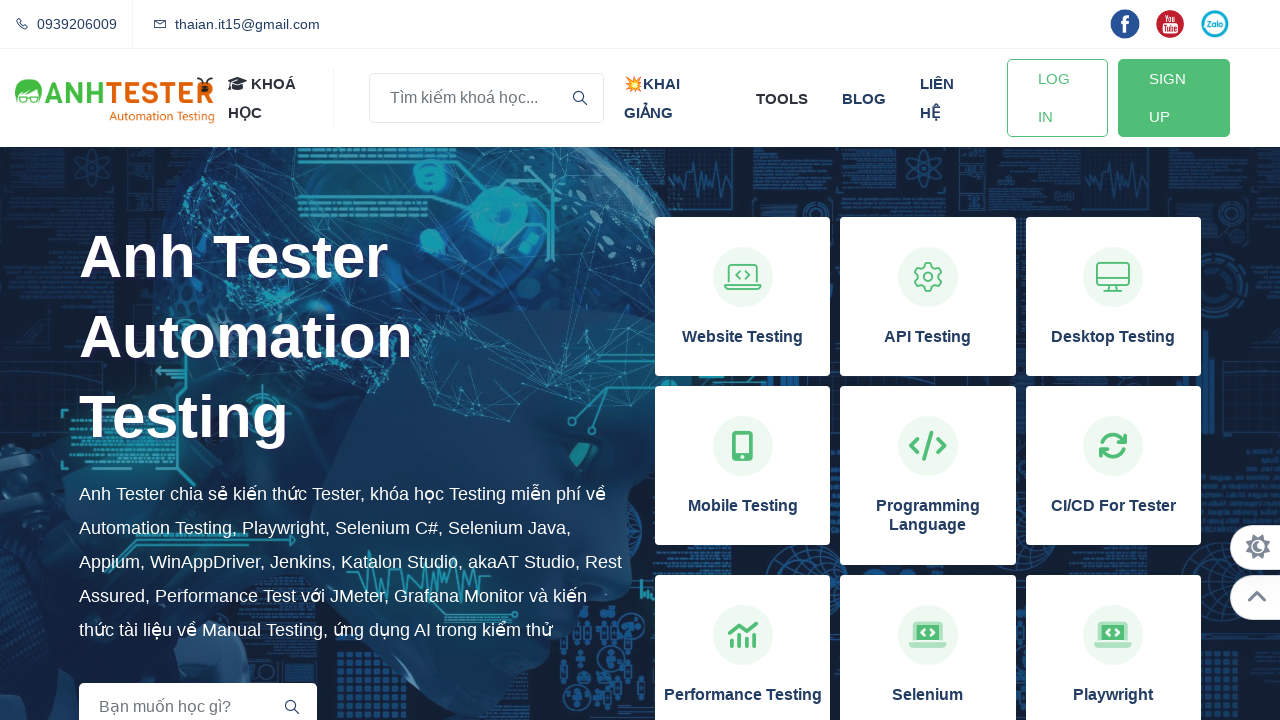

Verified page title is 'Anh Tester Automation Testing'
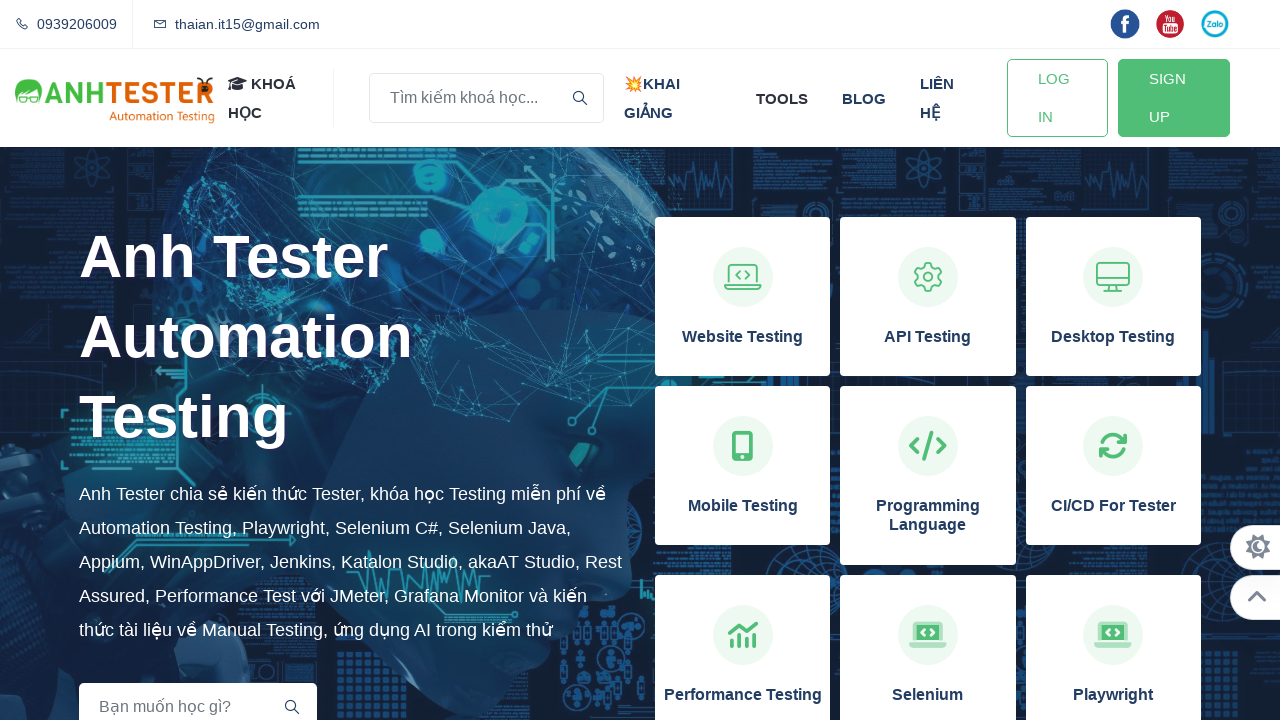

Clicked on the blog link at (864, 98) on xpath=//a[normalize-space()='blog']
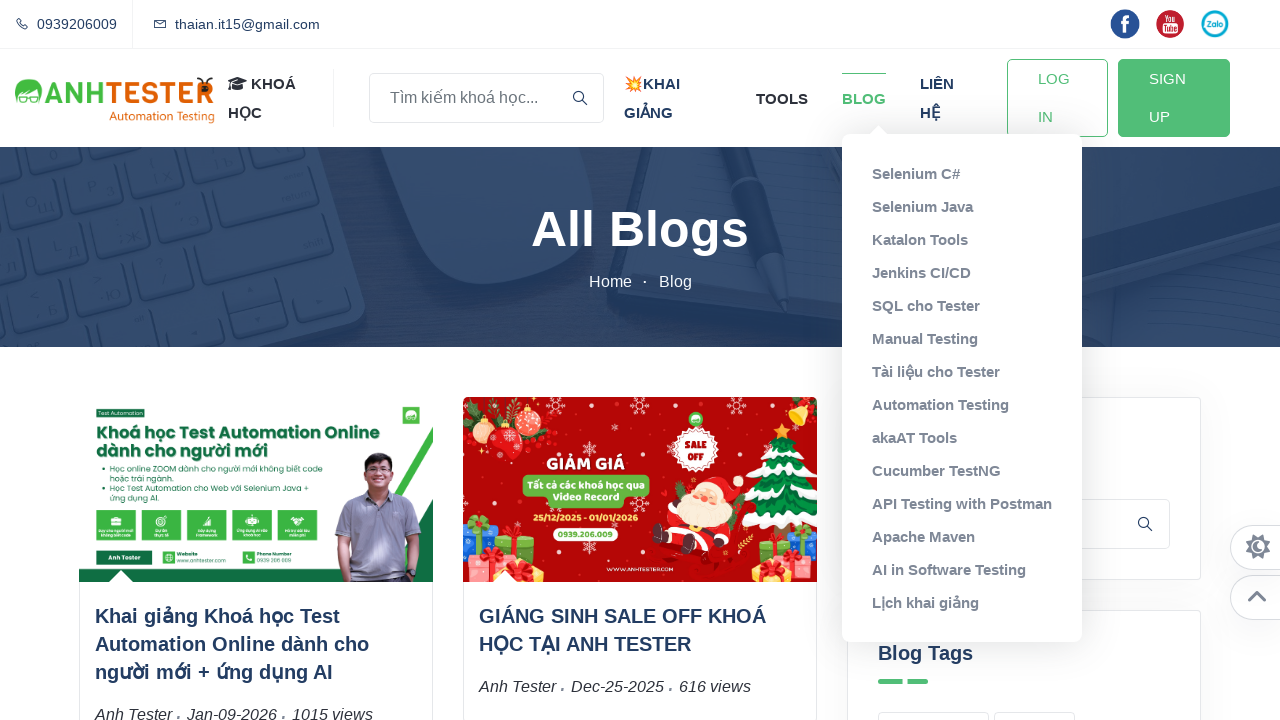

Blog page loaded
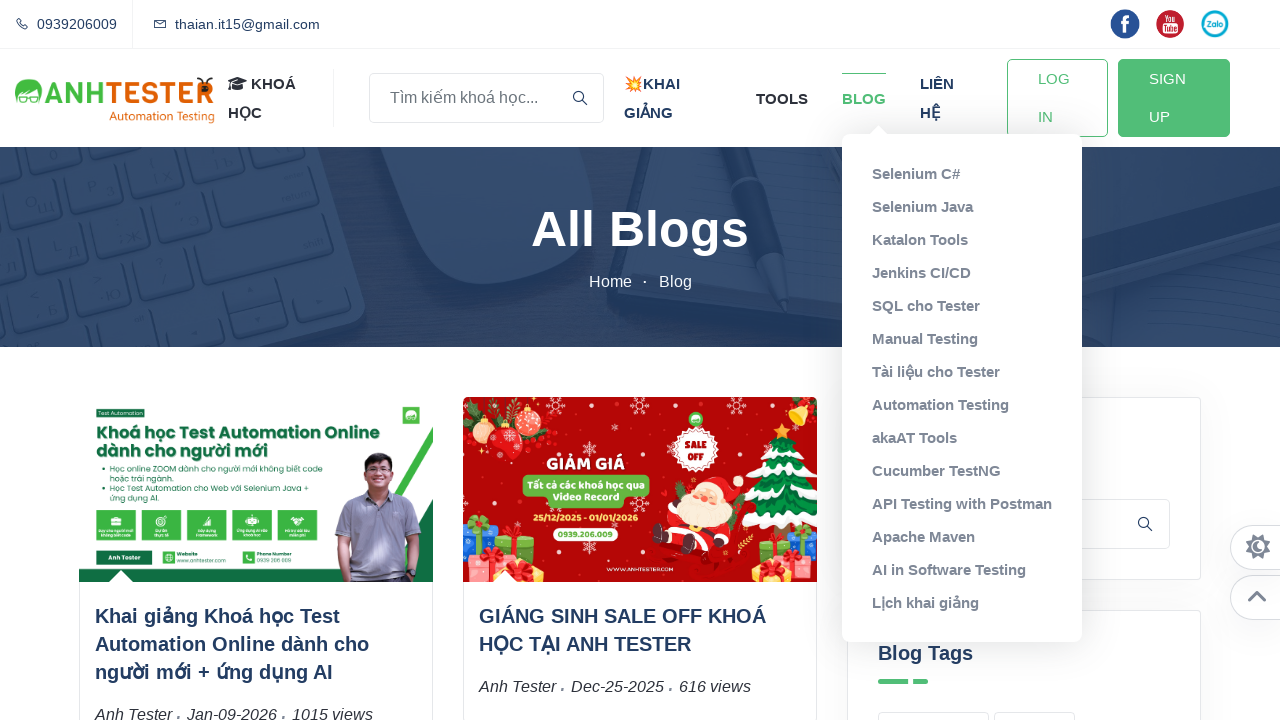

Clicked on Selenium category at (934, 701) on xpath=//a[normalize-space()='Selenium']
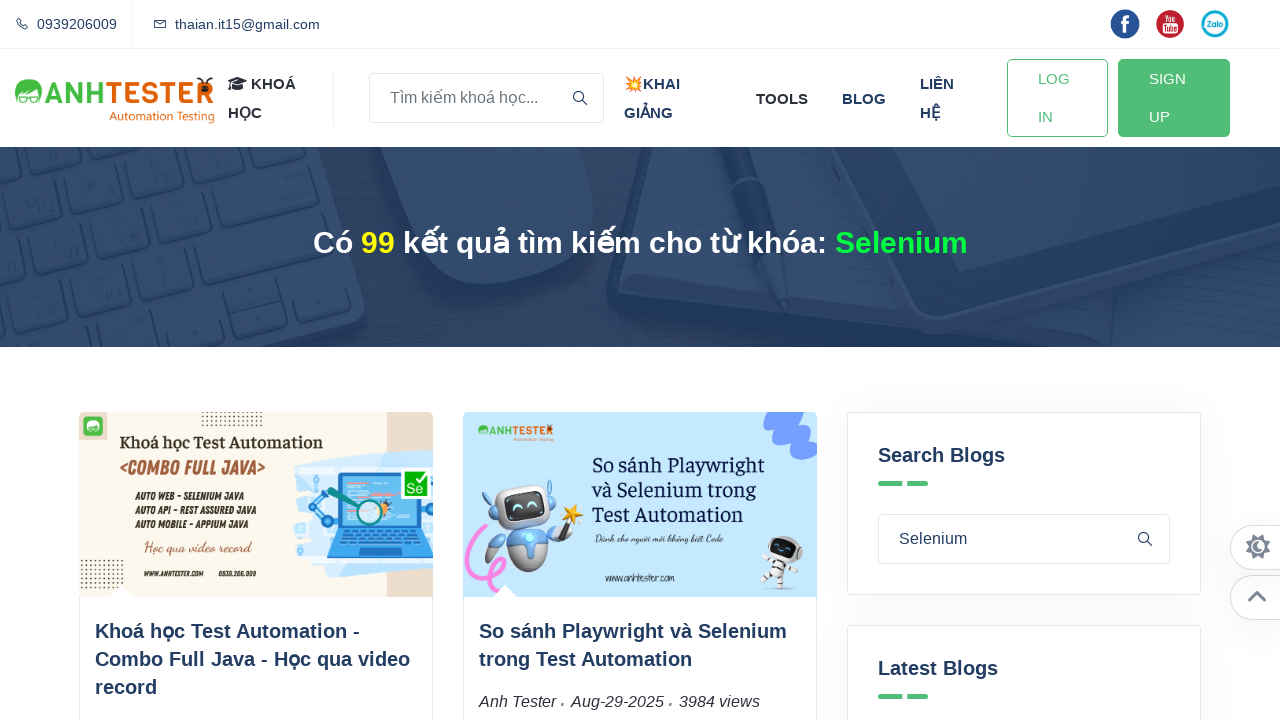

Selenium category page loaded
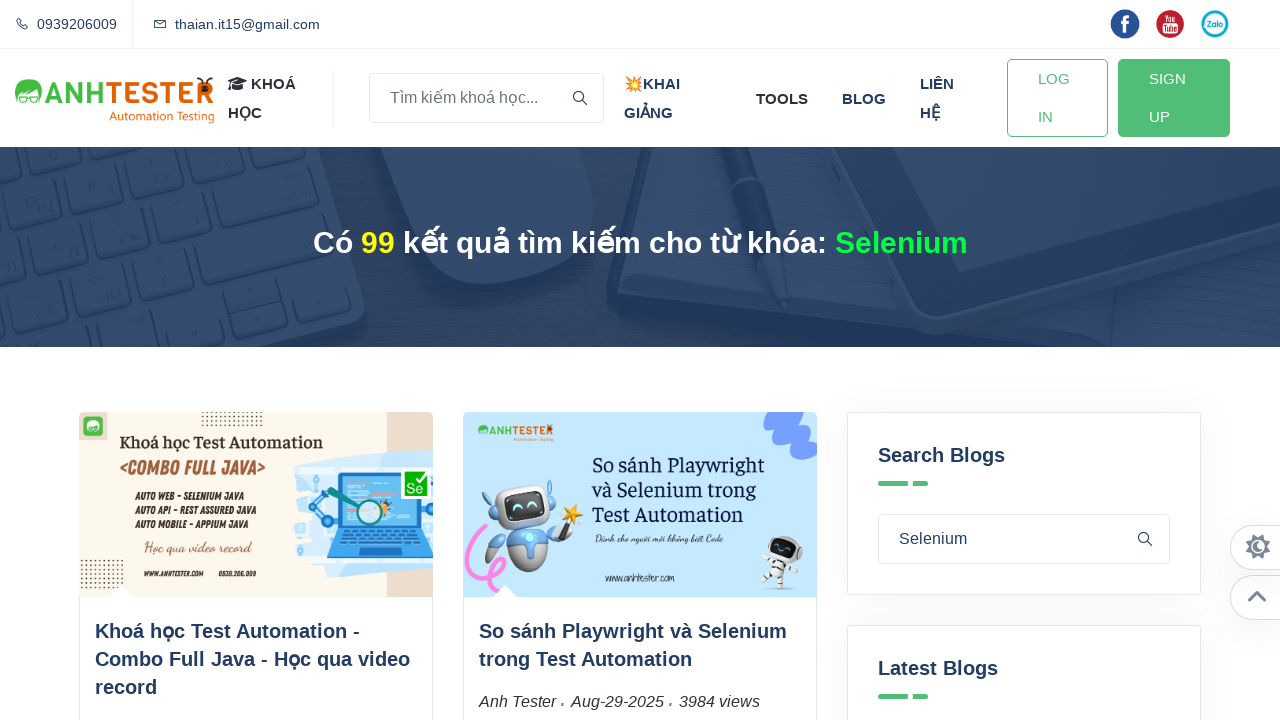

Clicked on the first article card at (256, 505) on xpath=(//div[@class='card-image'])[1]
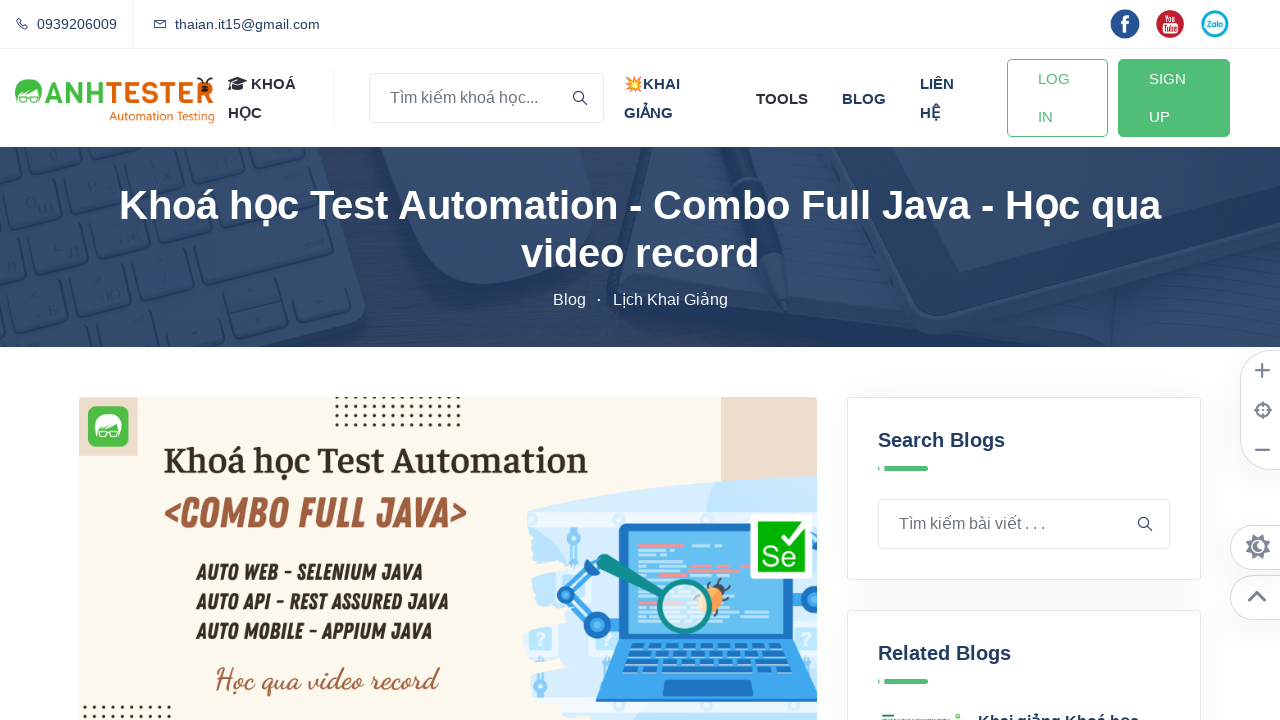

Article page loaded
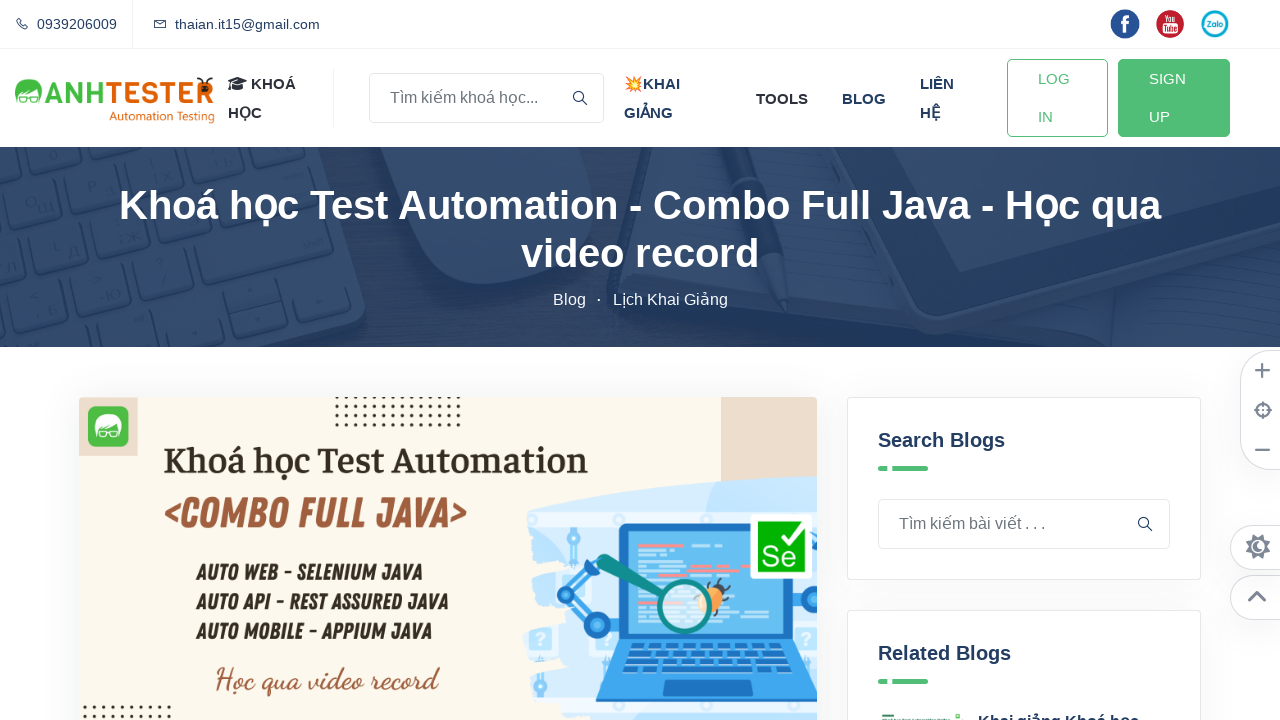

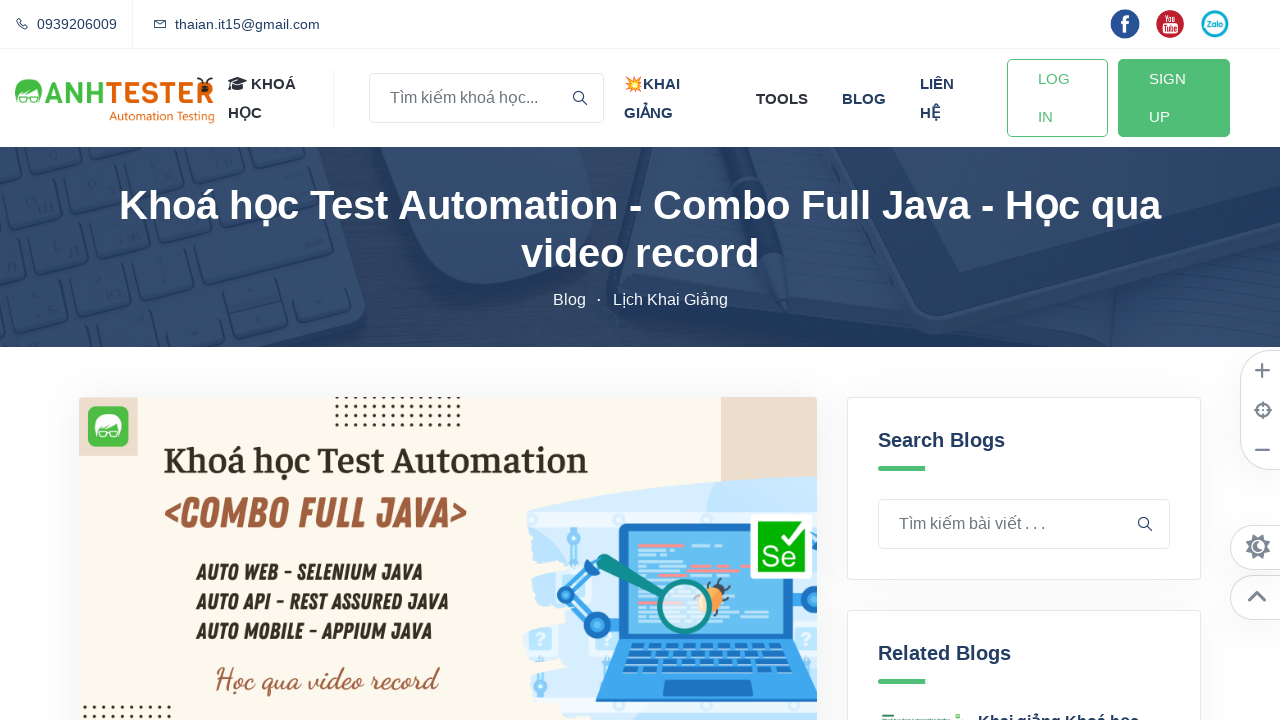